Tests different mouse click actions (double-click, right-click, and normal click) on buttons and verifies the corresponding messages appear

Starting URL: https://demoqa.com/buttons

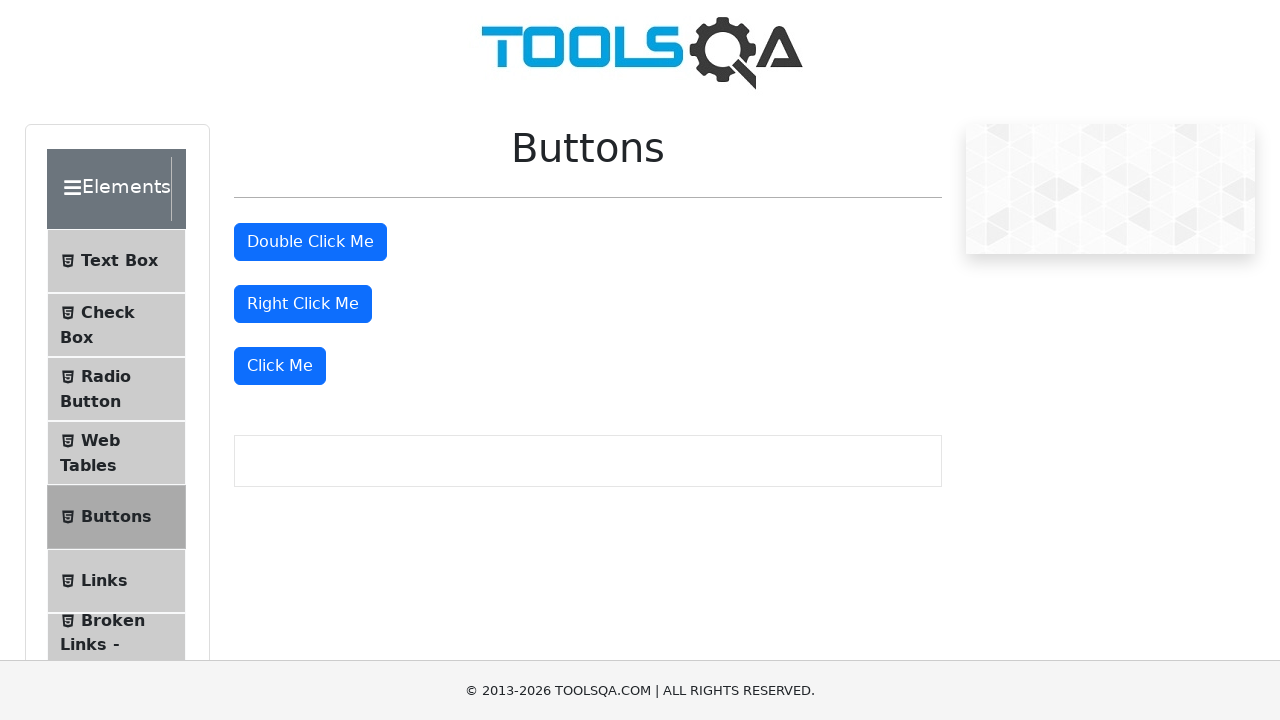

Double-clicked the double click button at (310, 242) on #doubleClickBtn
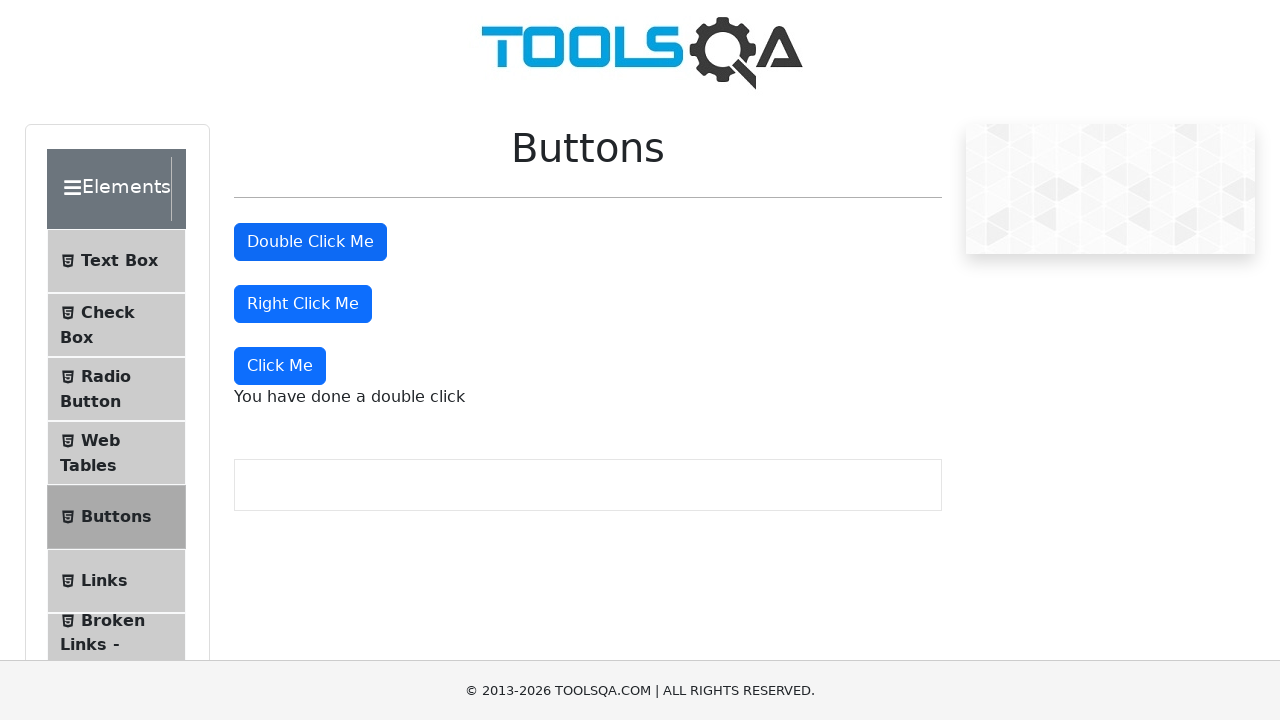

Double-click message element appeared
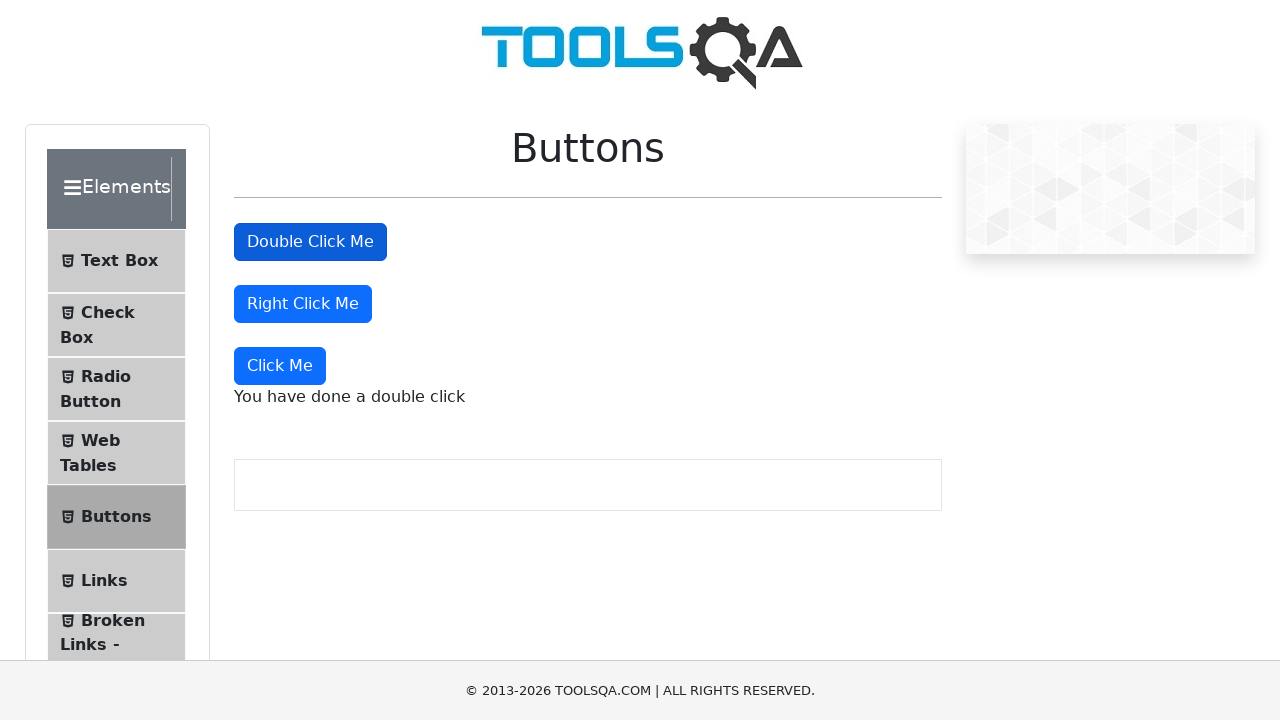

Retrieved double-click message text
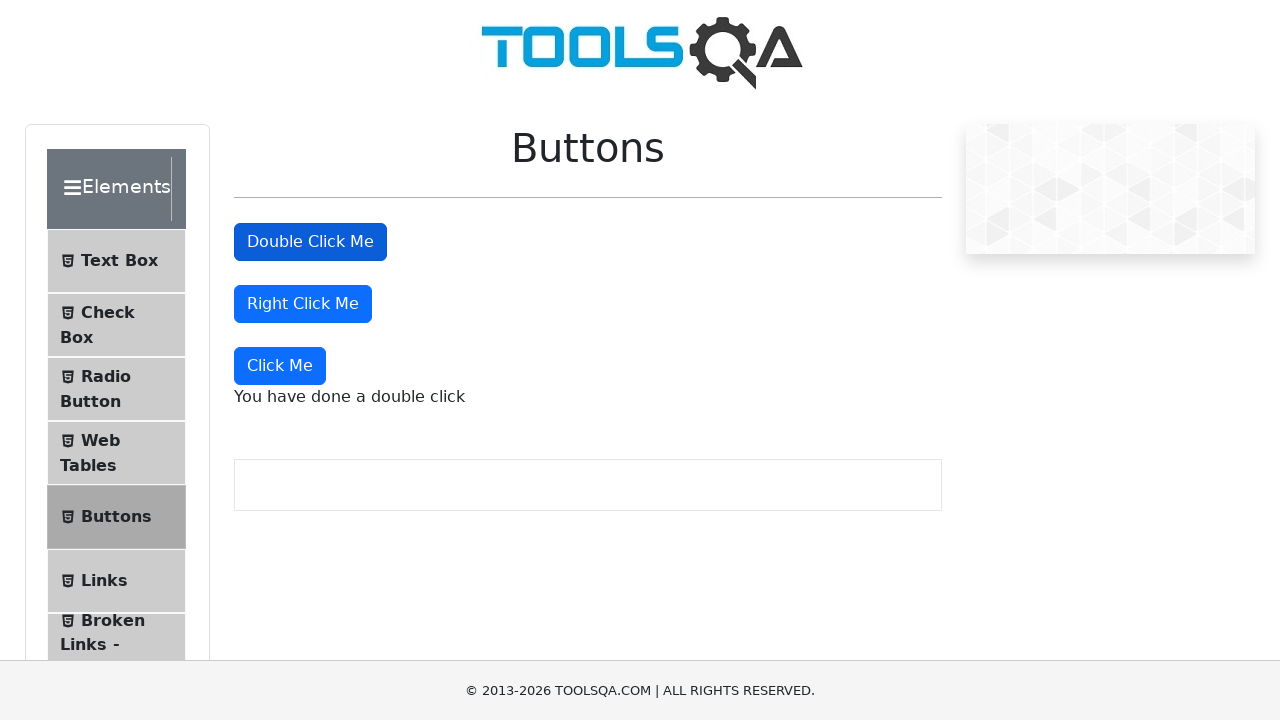

Verified double-click message is correct: 'You have done a double click'
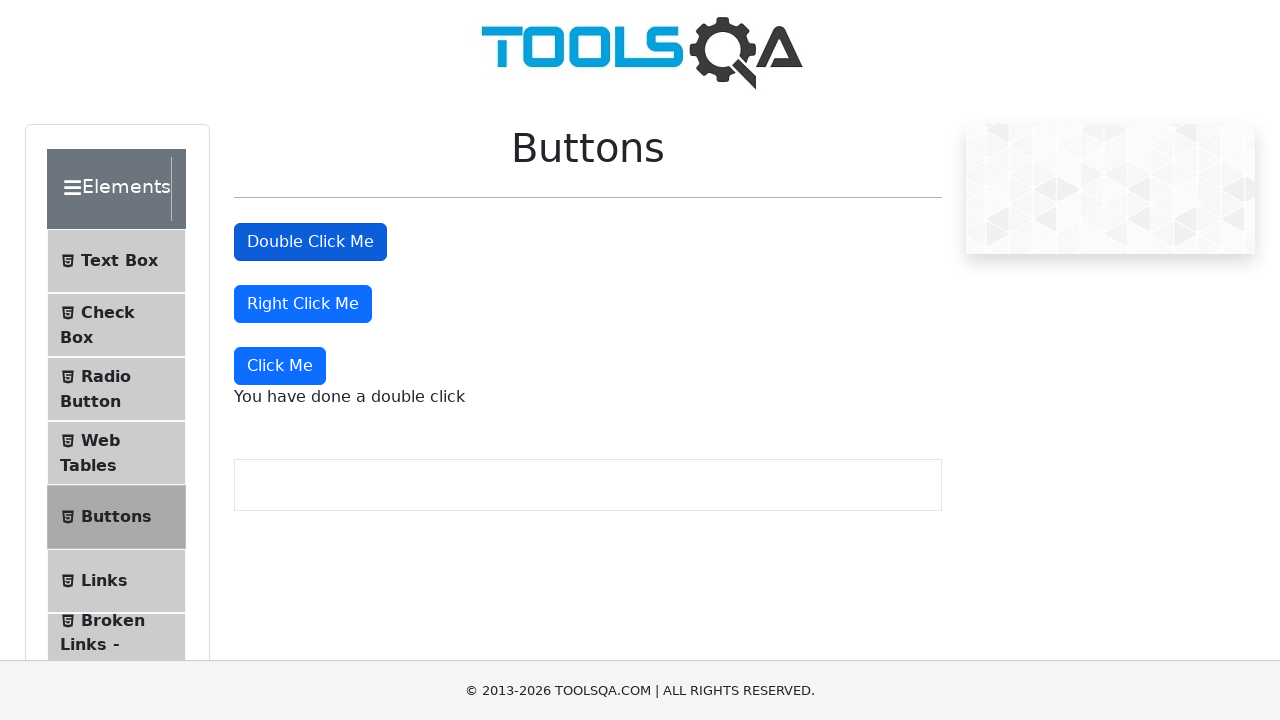

Right-clicked the right click button at (303, 304) on #rightClickBtn
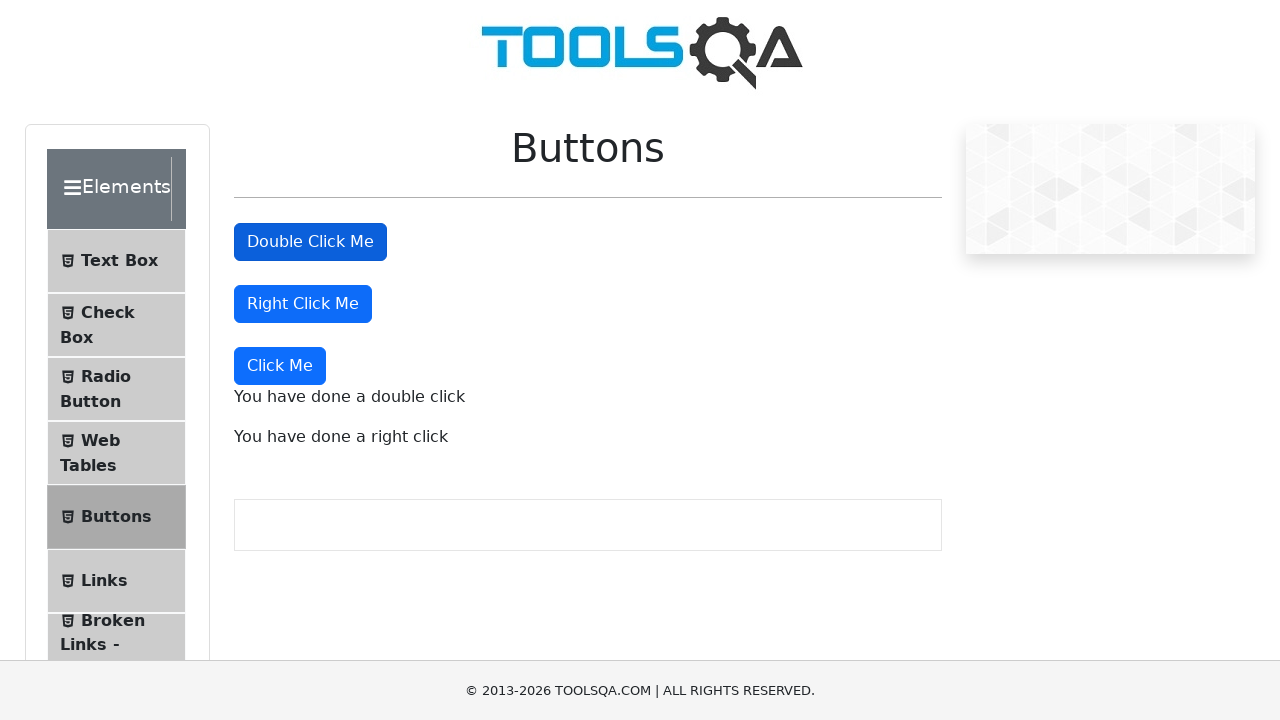

Right-click message element appeared
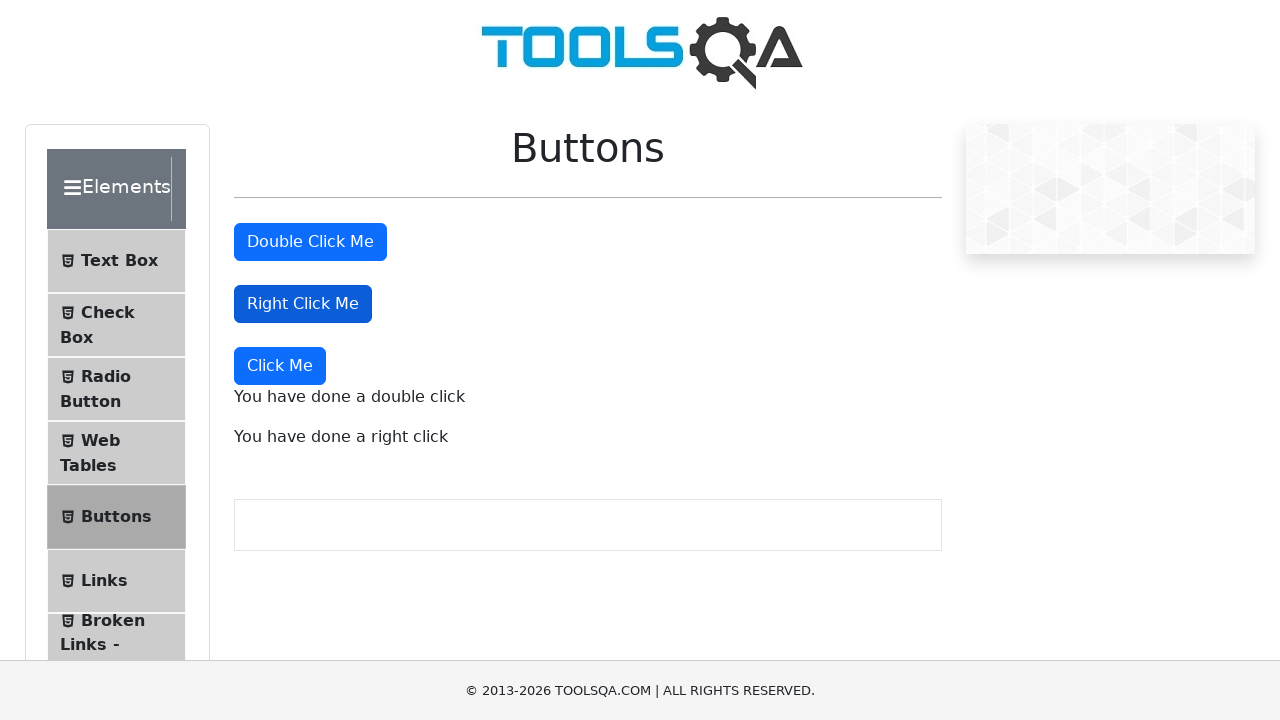

Retrieved right-click message text
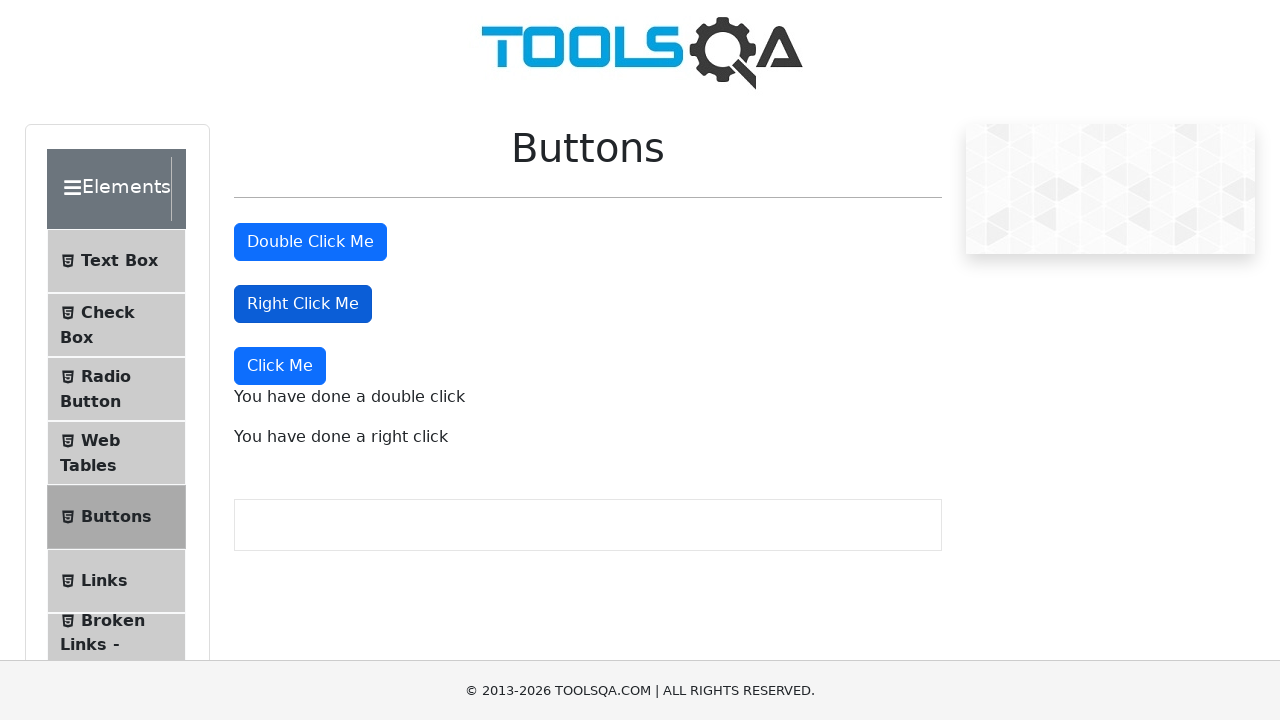

Verified right-click message is correct: 'You have done a right click'
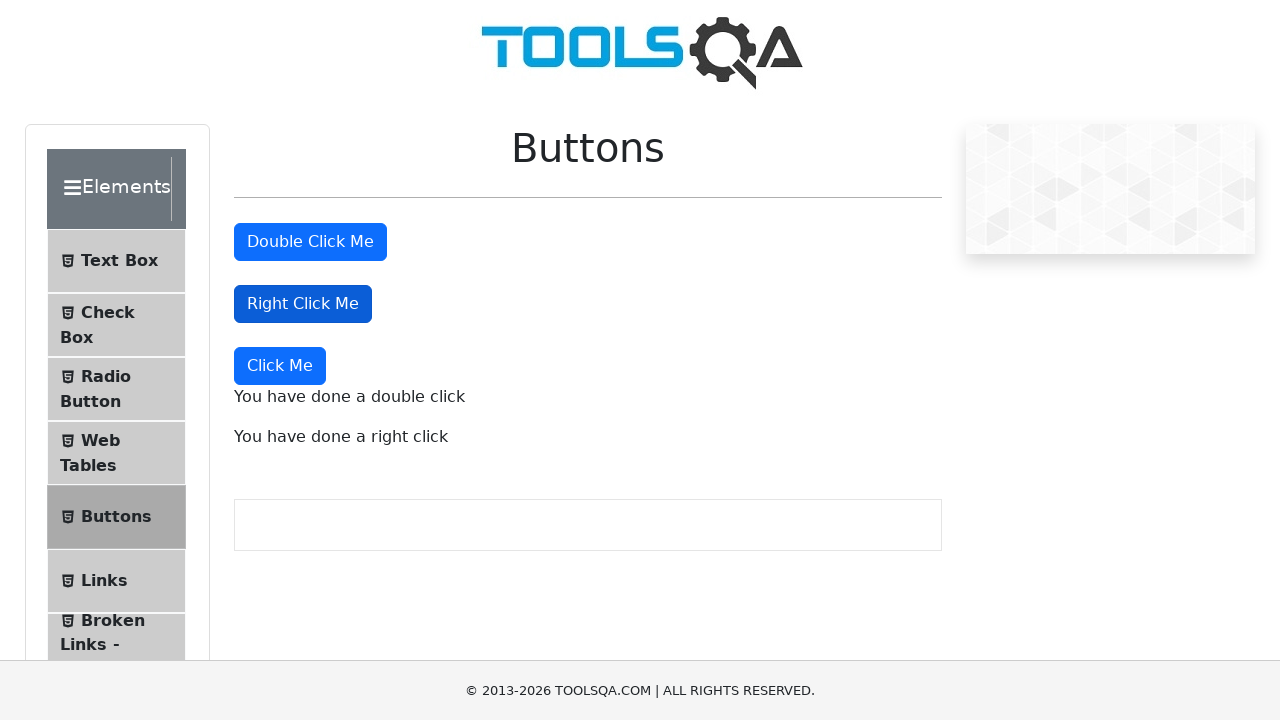

Clicked the dynamic click button at (280, 366) on text=Click Me >> nth=2
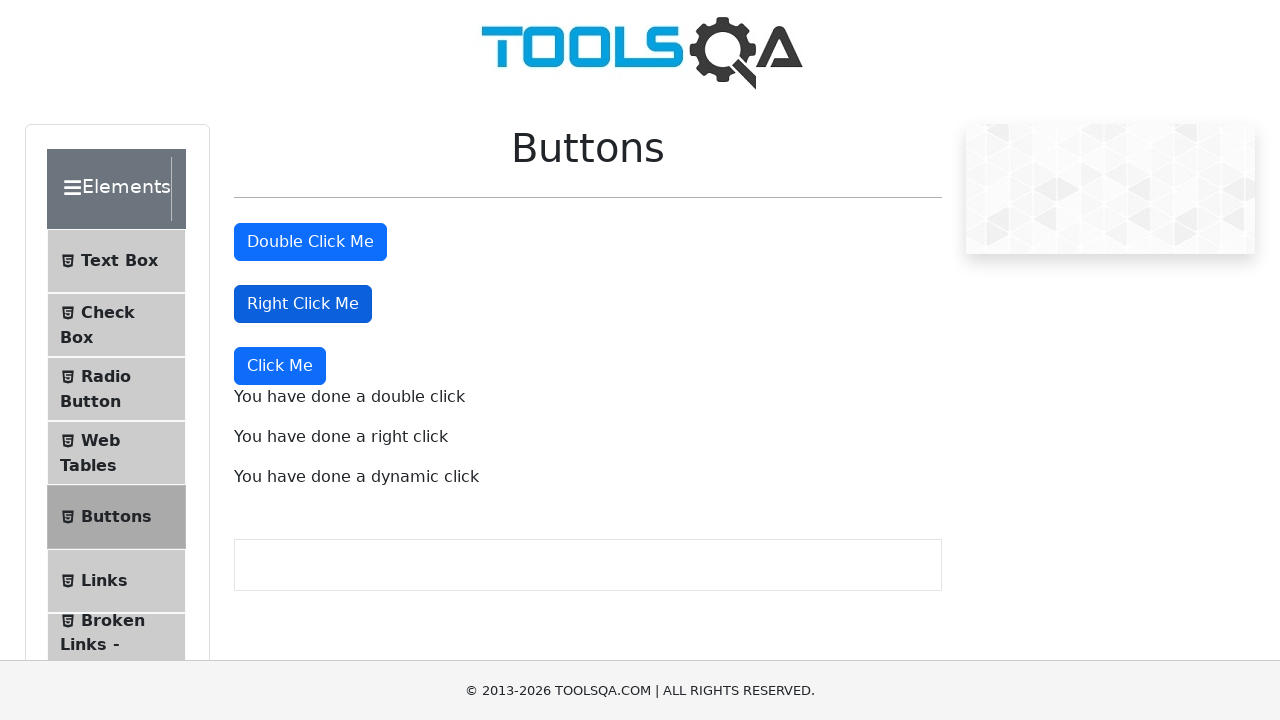

Dynamic click message element appeared
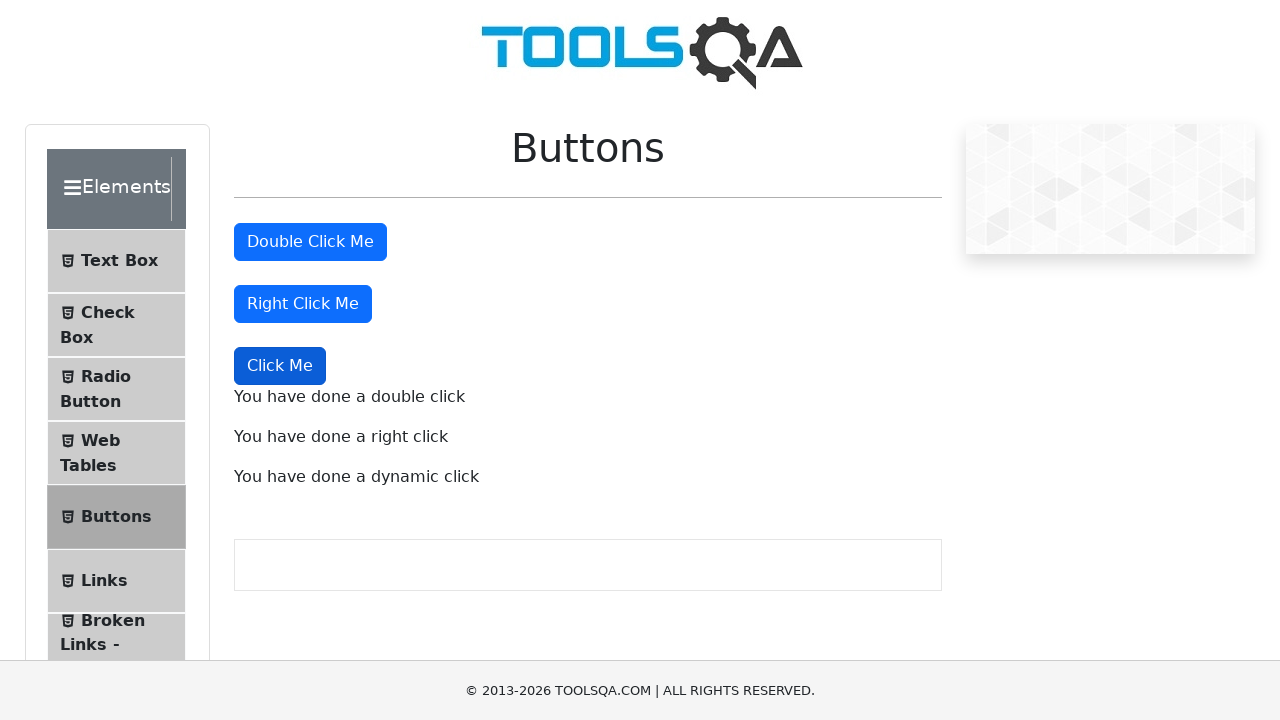

Retrieved dynamic click message text
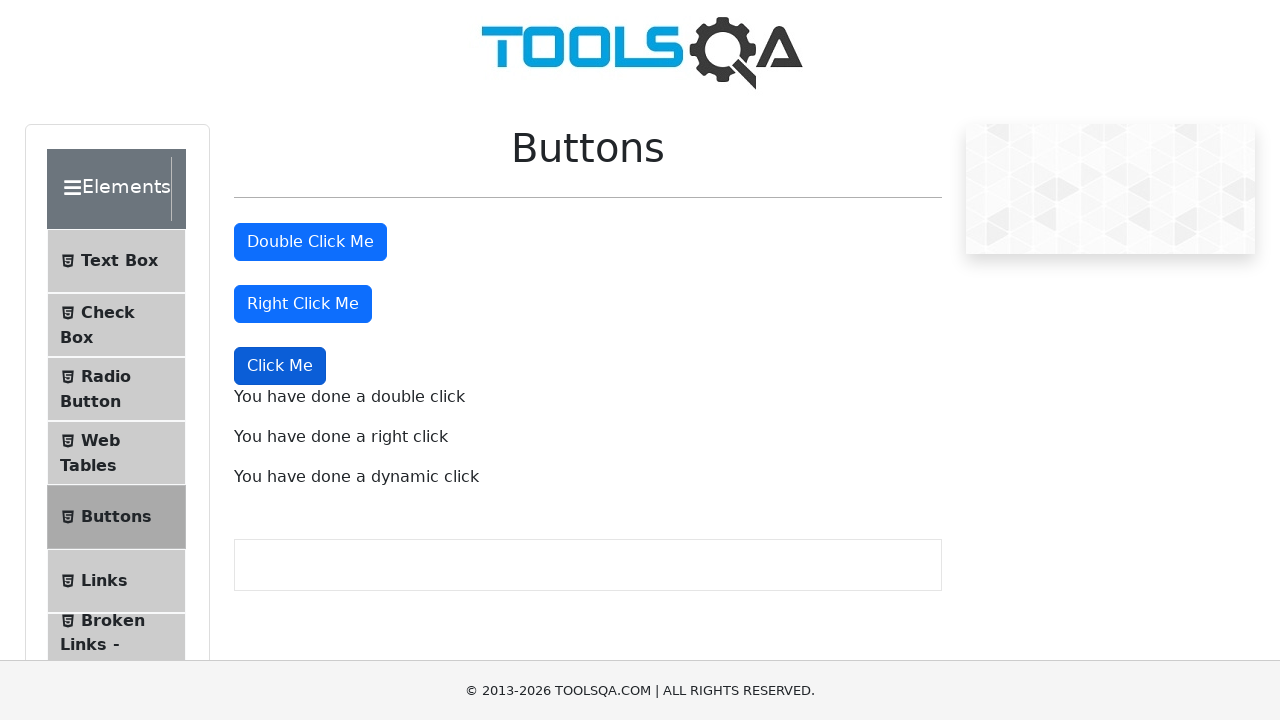

Verified dynamic click message is correct: 'You have done a dynamic click'
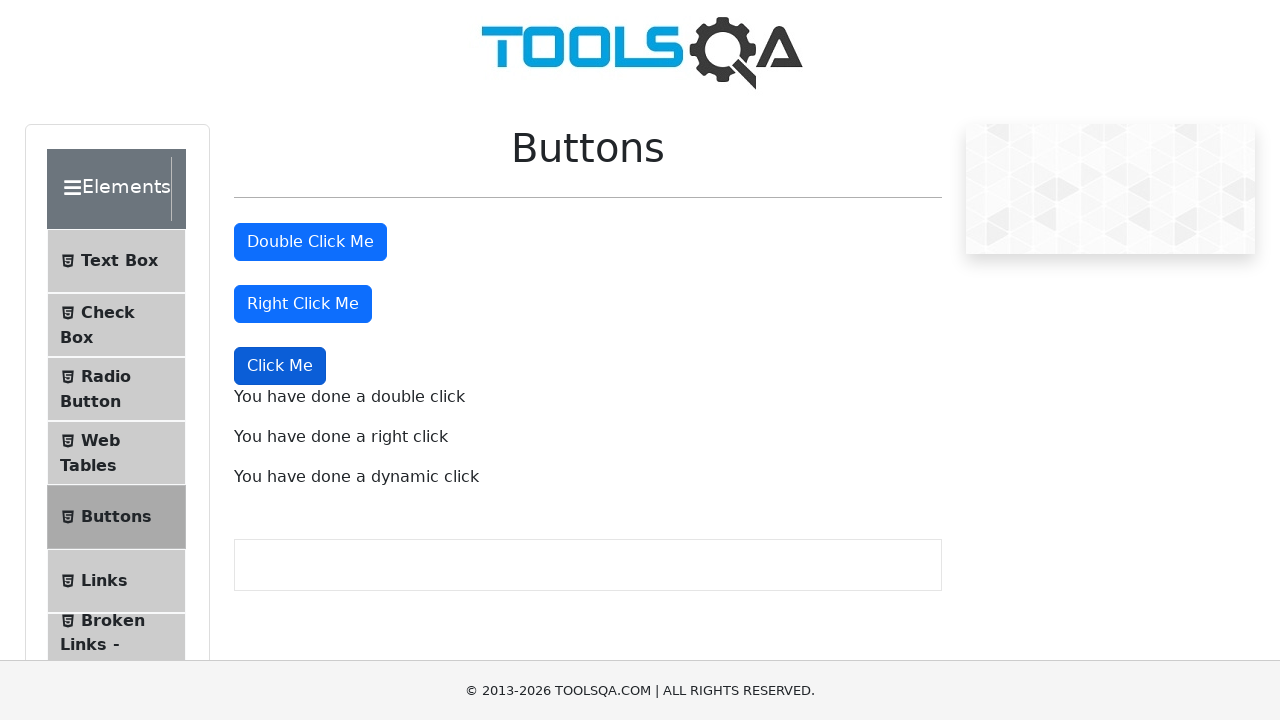

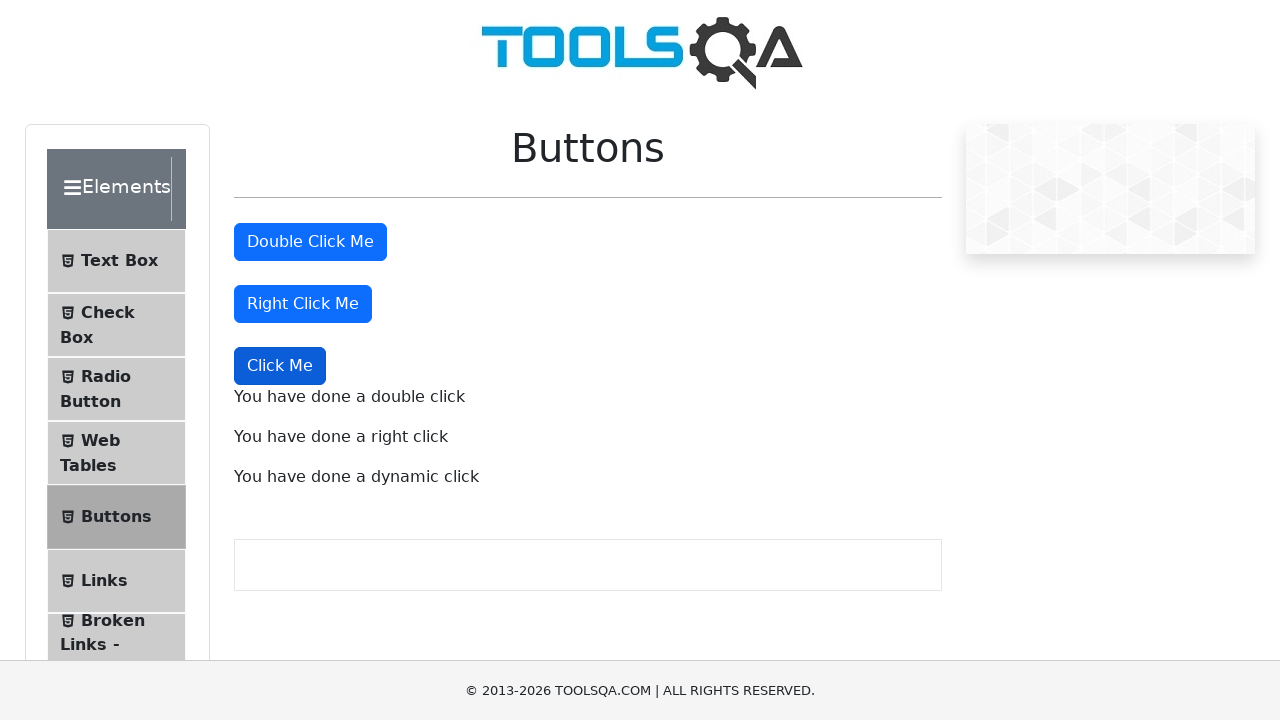